Tests JavaScript prompt alert handling by clicking a button to trigger a prompt, entering text into the prompt, and accepting it

Starting URL: https://v1.training-support.net/selenium/javascript-alerts

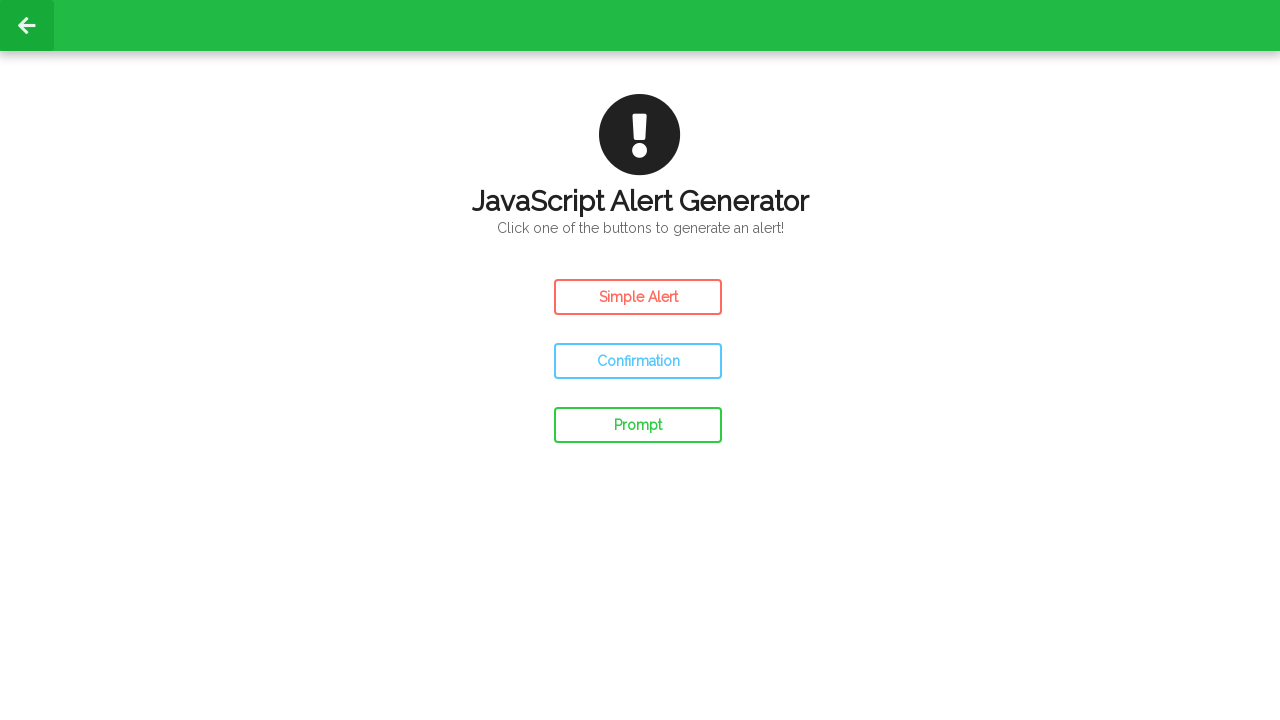

Set up dialog handler to accept prompts with 'Awesome!' text
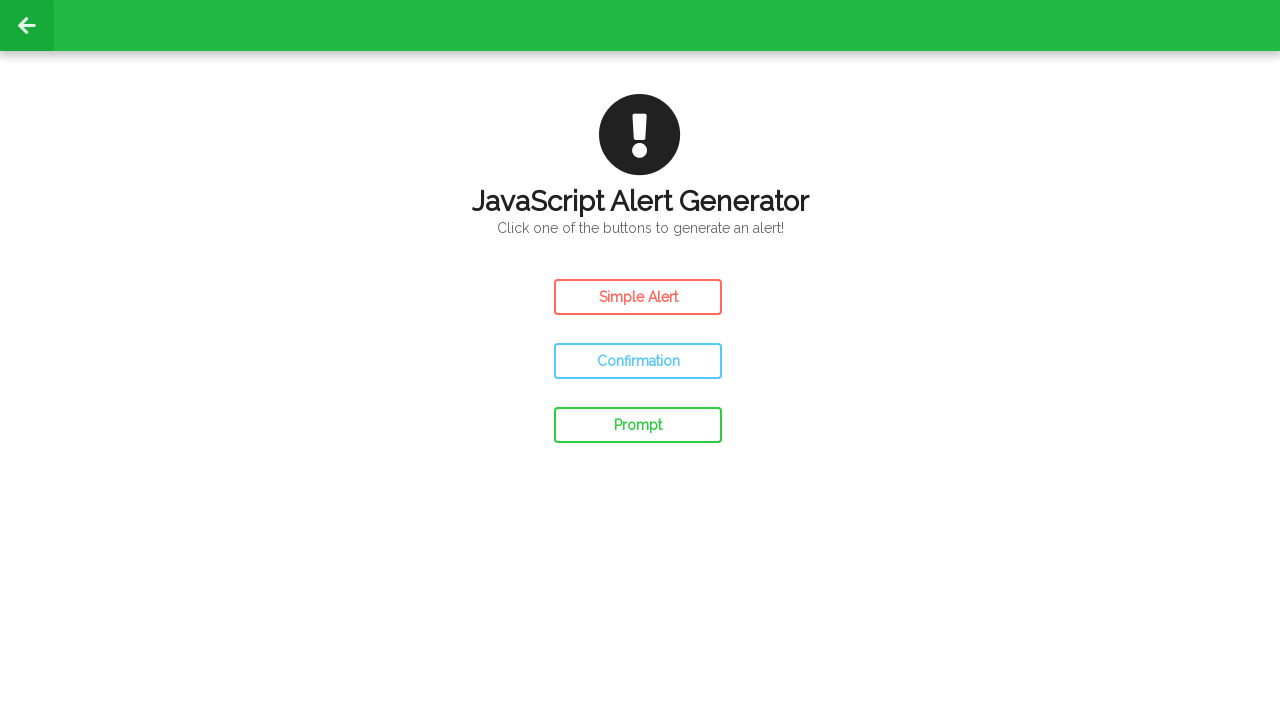

Clicked prompt button to trigger JavaScript prompt alert at (638, 425) on #prompt
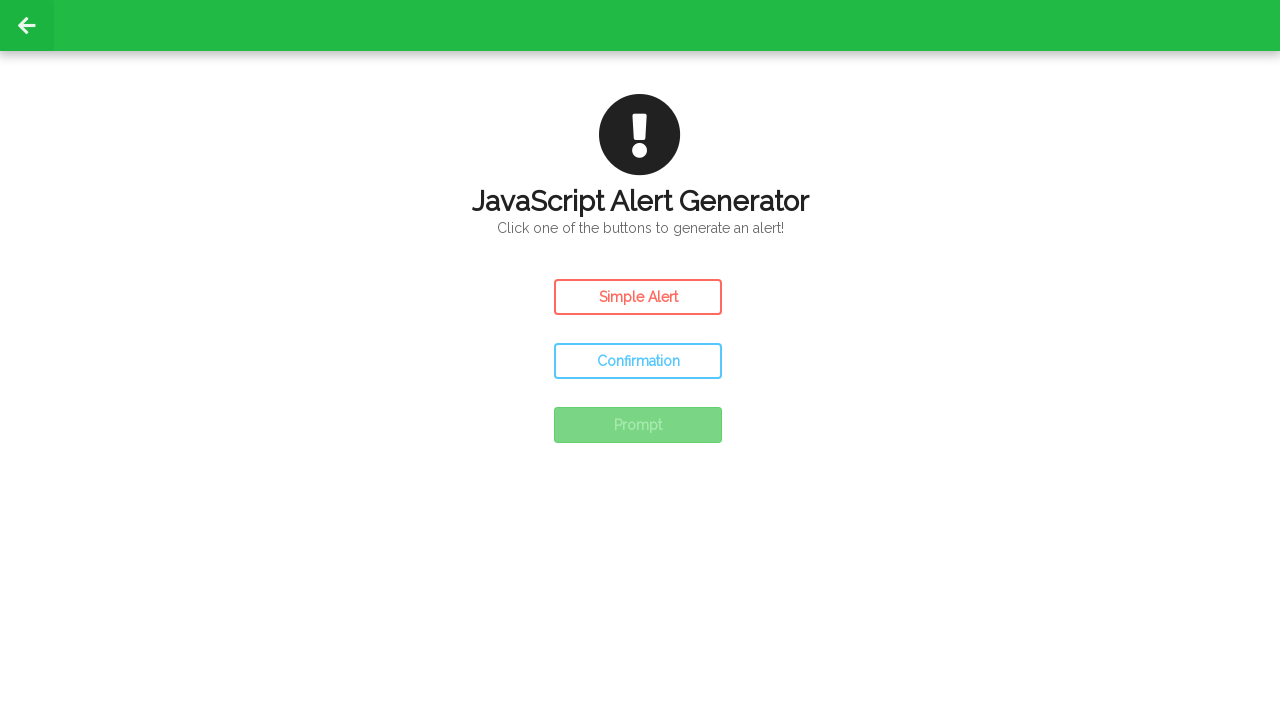

Waited for dialog to be processed
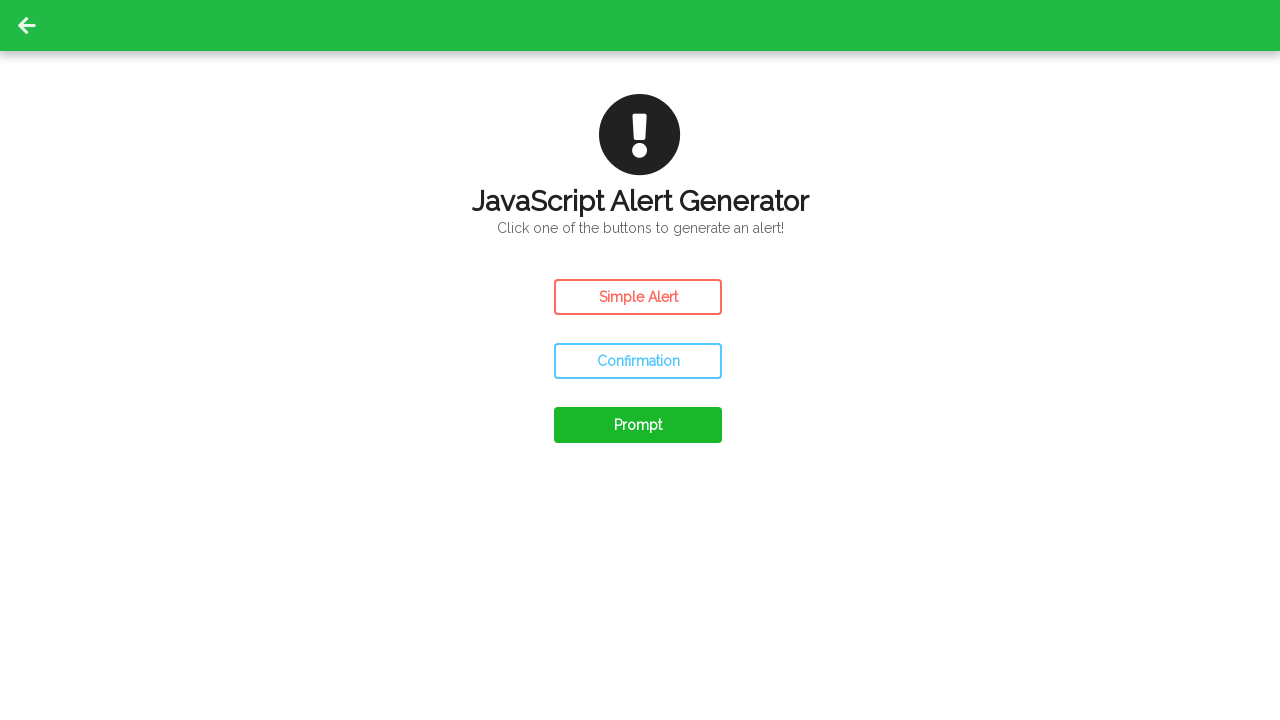

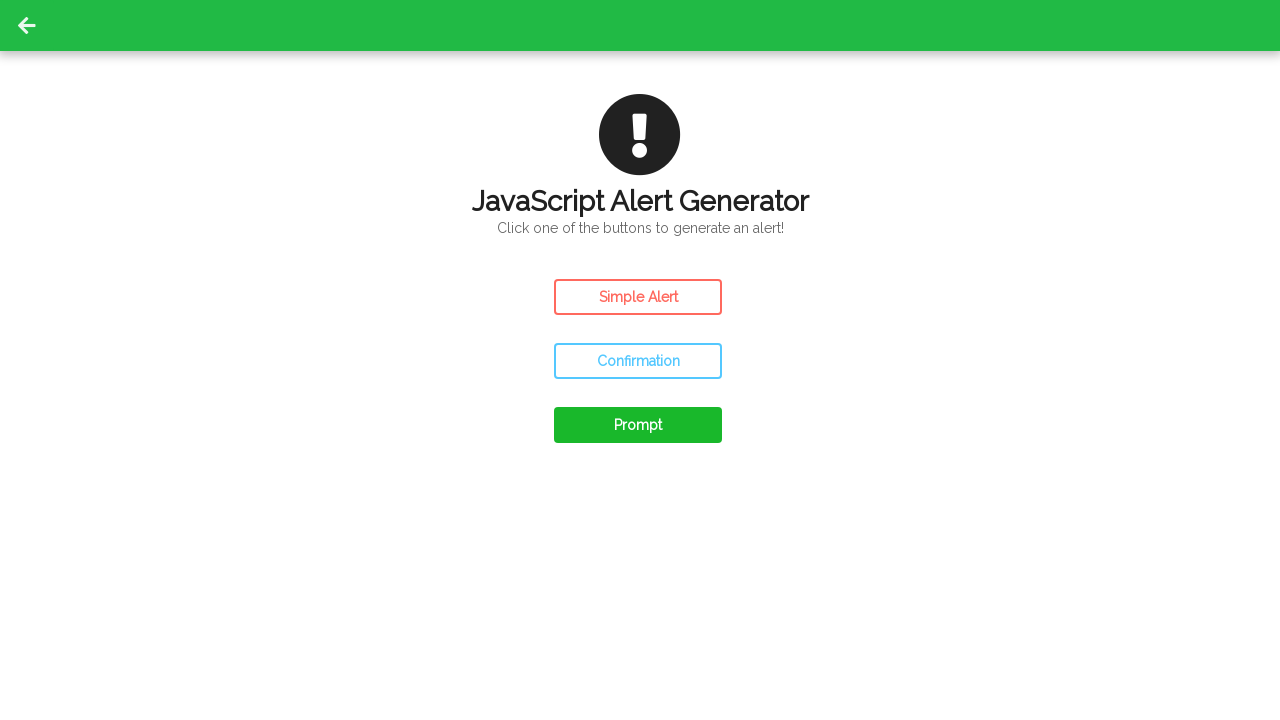